Tests link navigation by clicking a dynamically calculated link text, then fills out a form with personal information (first name, last name, city, country) and submits it

Starting URL: http://suninjuly.github.io/find_link_text

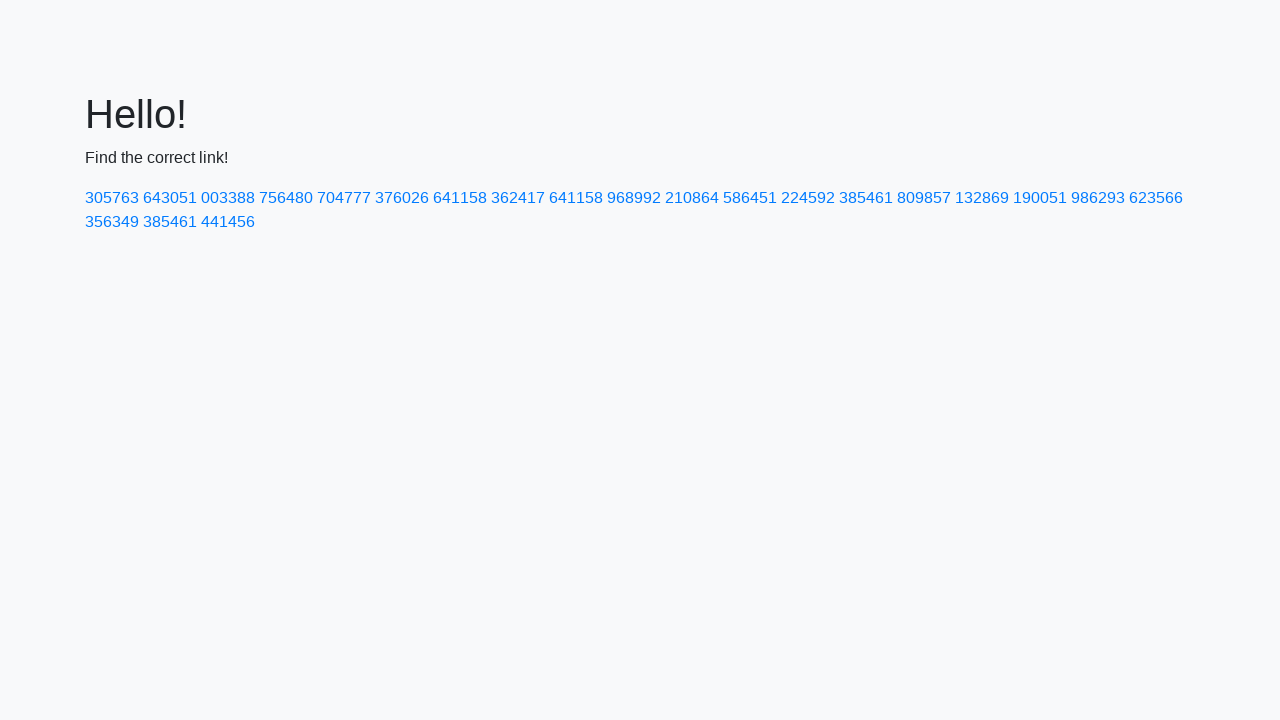

Calculated dynamic link text using mathematical formula
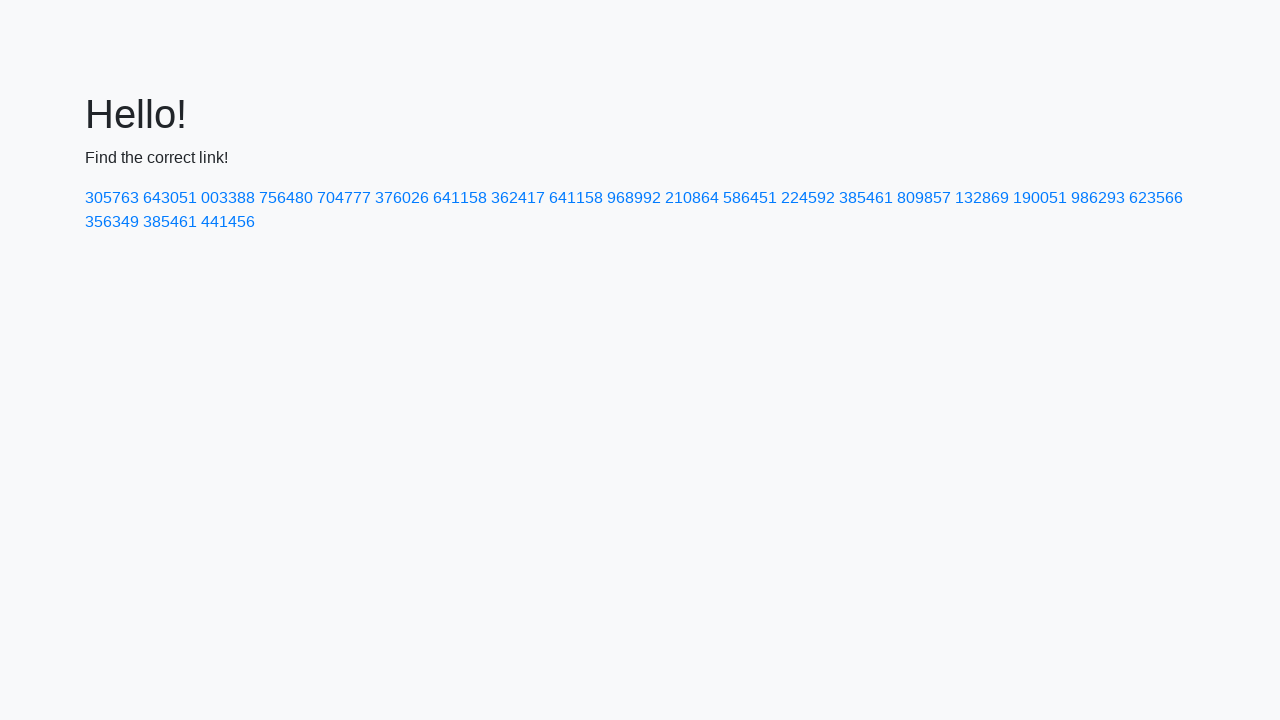

Clicked link with calculated text '224592' at (808, 198) on text=224592
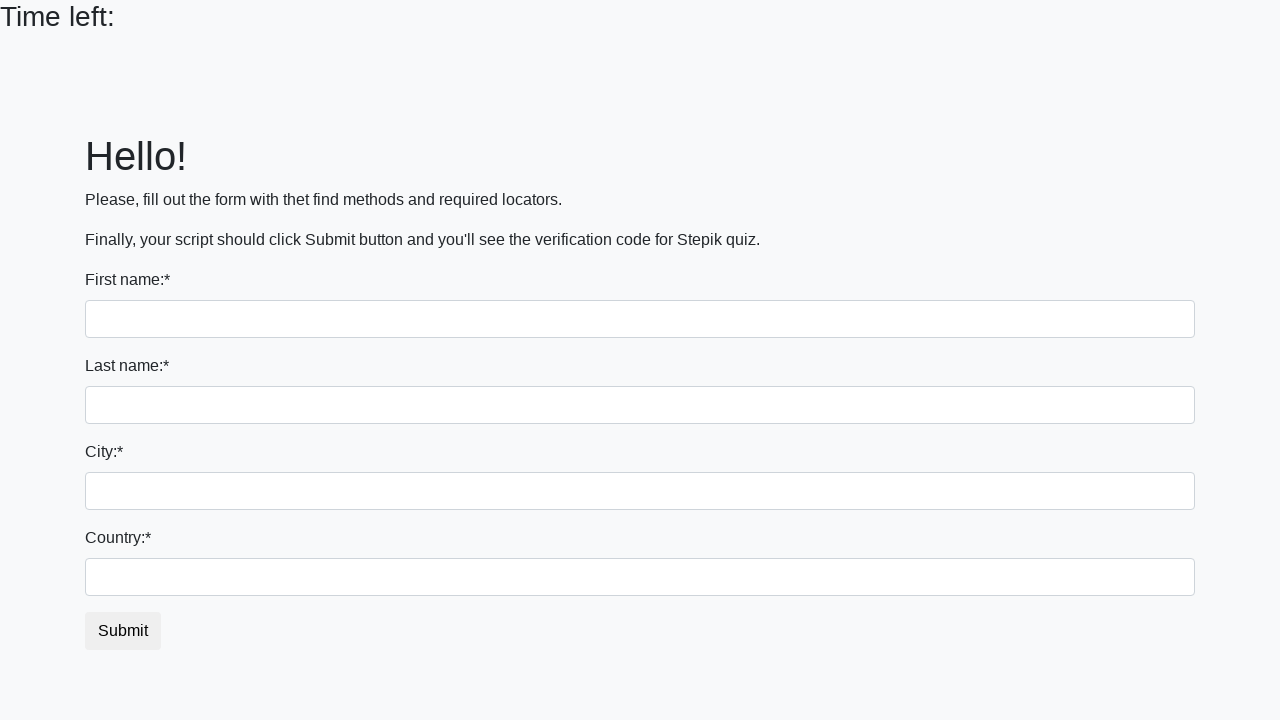

Filled first name field with 'Ivan' on input[name='first_name']
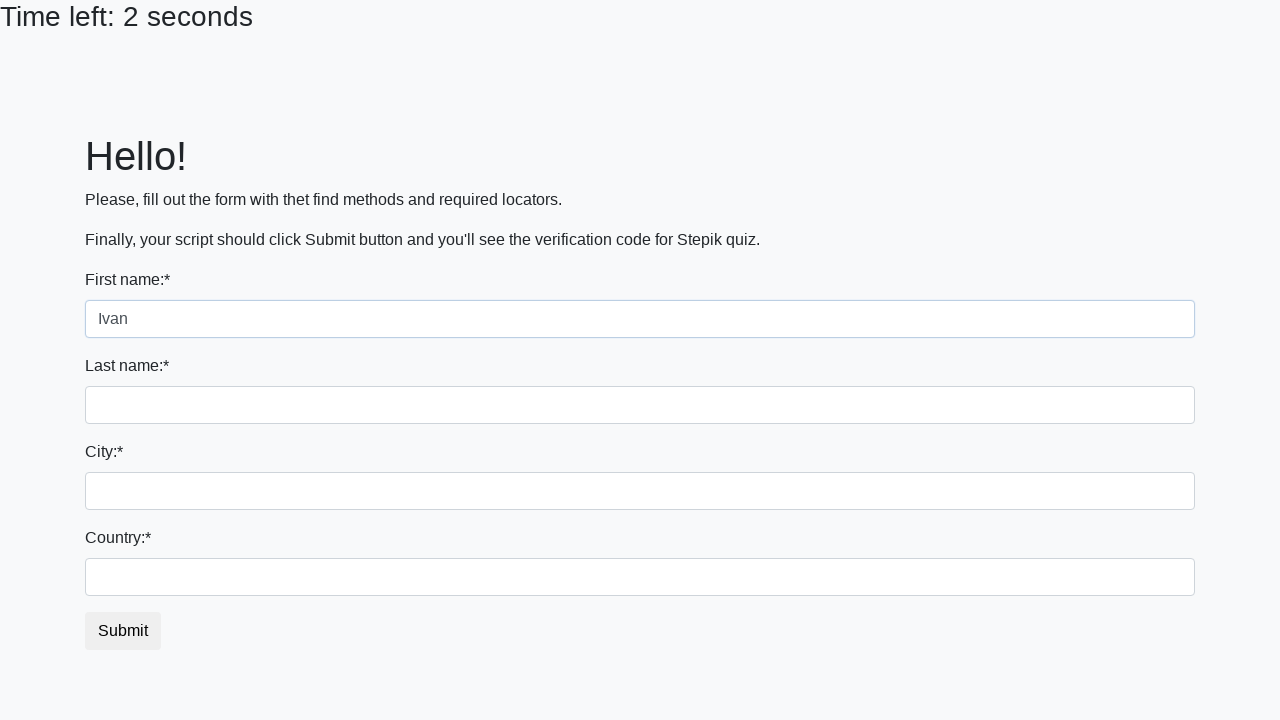

Filled last name field with 'Petrov' on input[name='last_name']
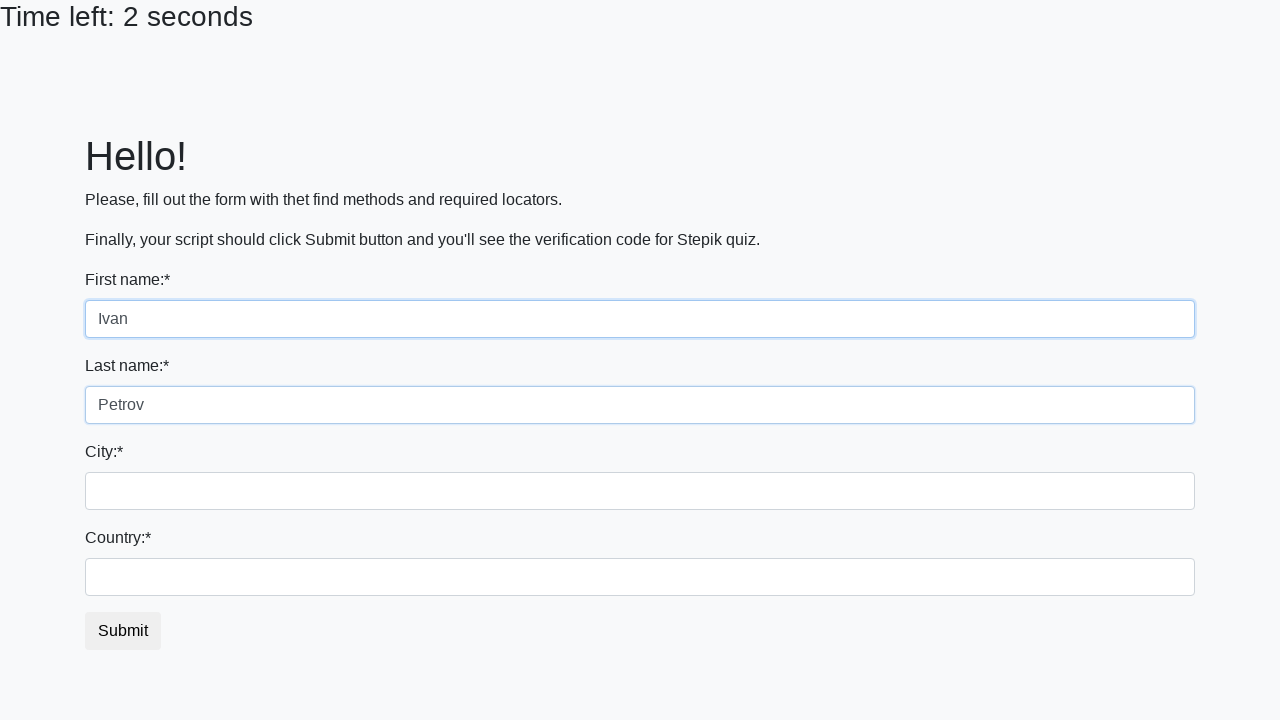

Filled city field with 'Smolensk' on .city
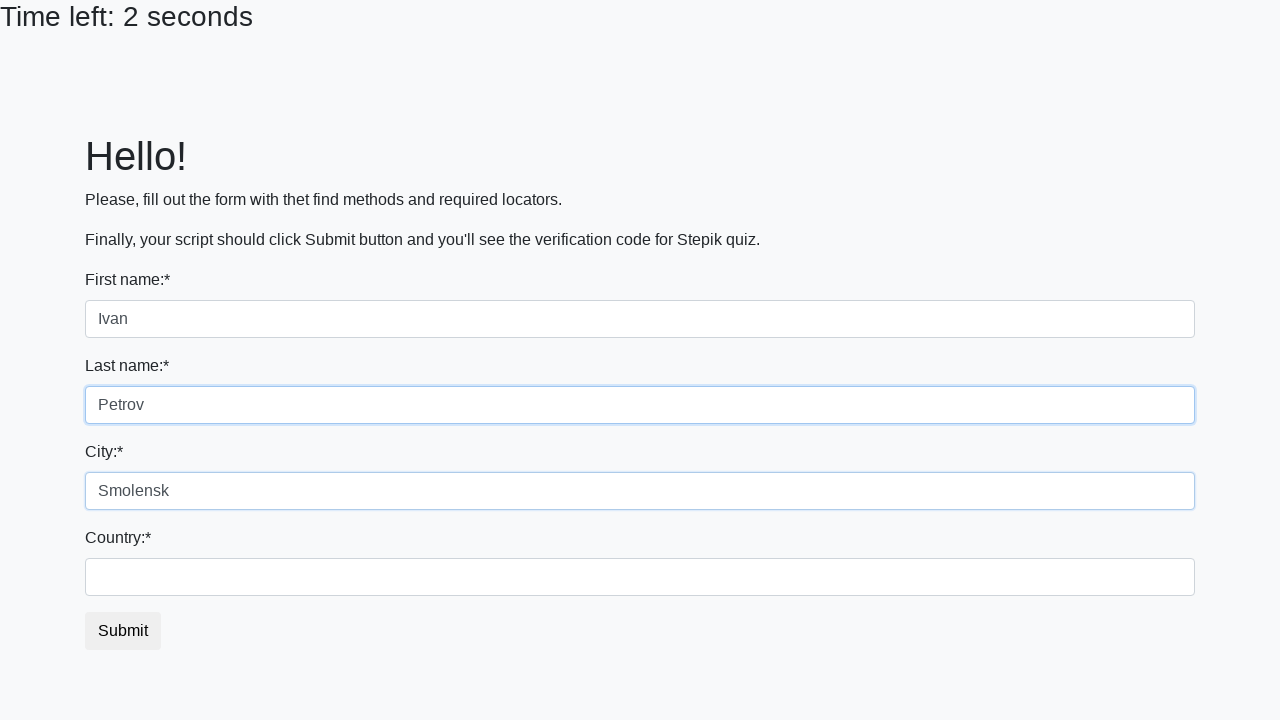

Filled country field with 'Russia' on #country
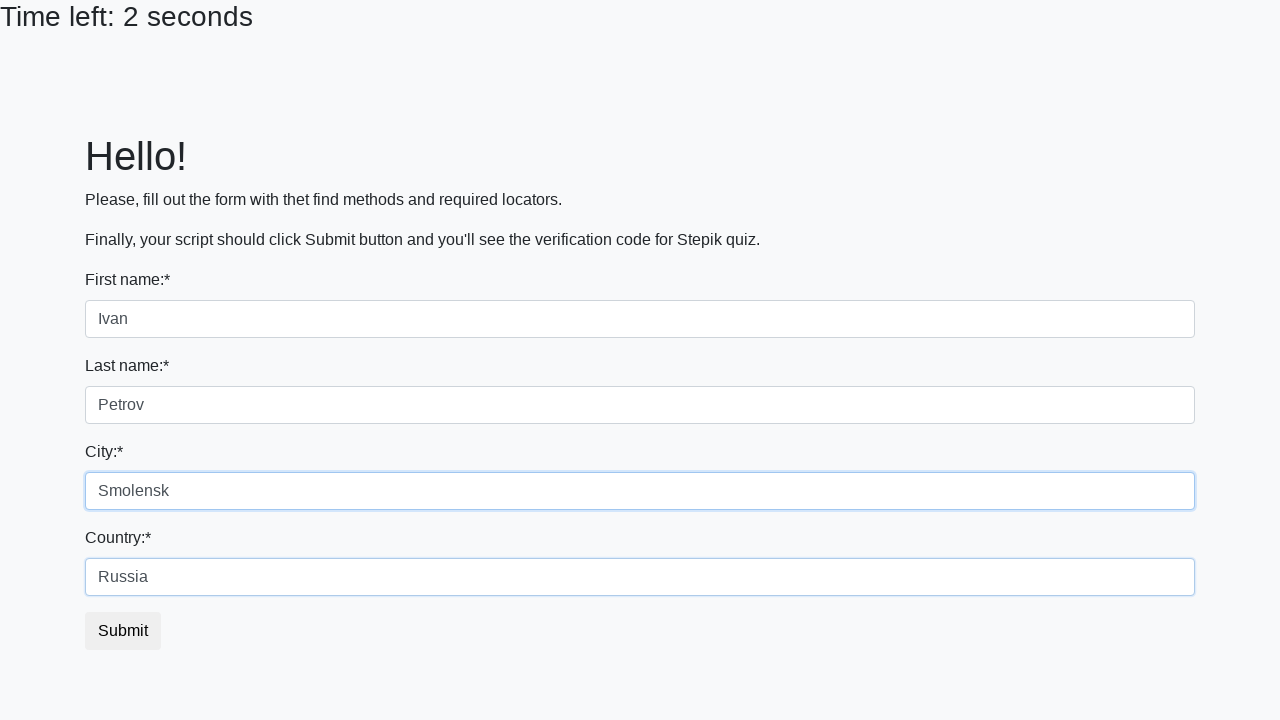

Clicked submit button to submit form at (123, 631) on button.btn
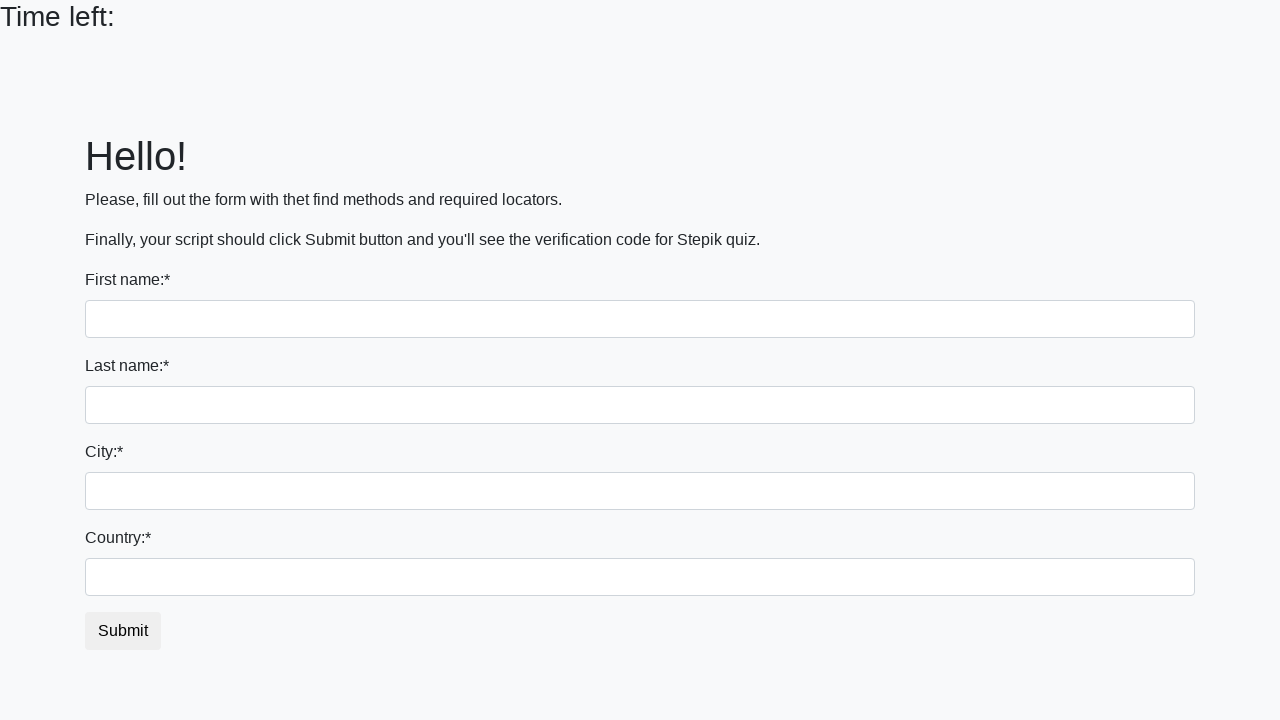

Accepted alert dialog that appeared after form submission
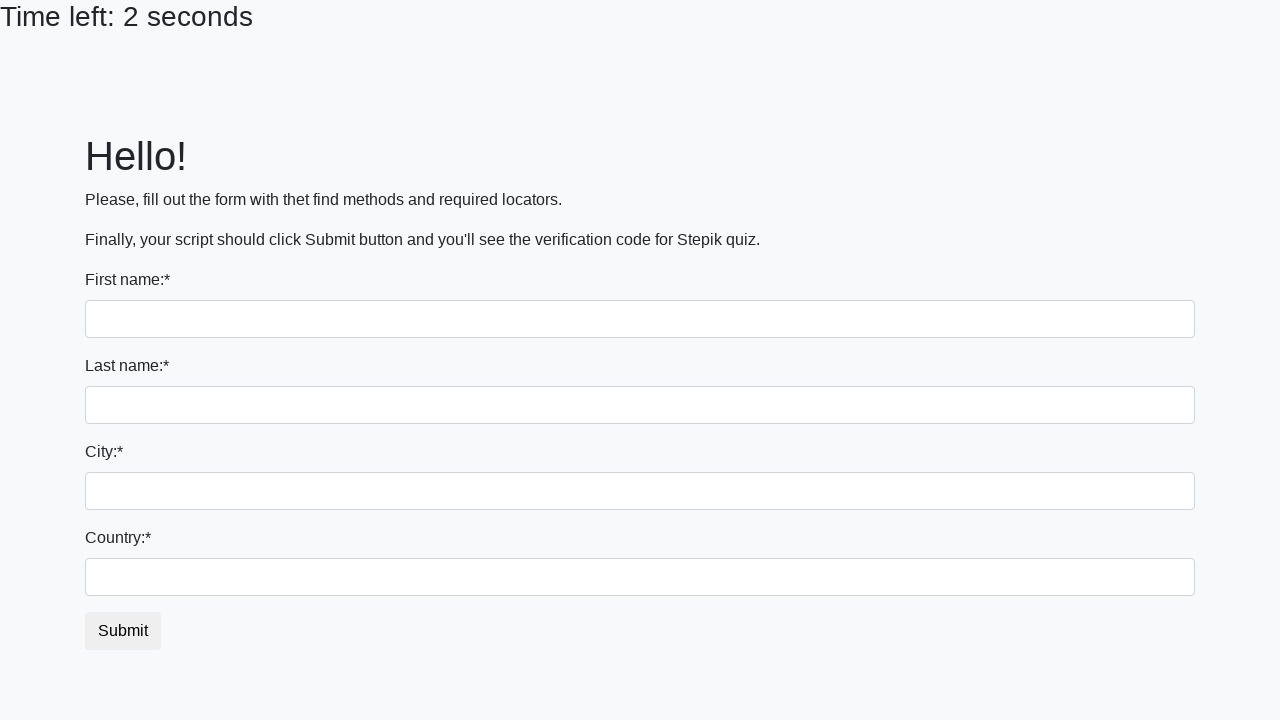

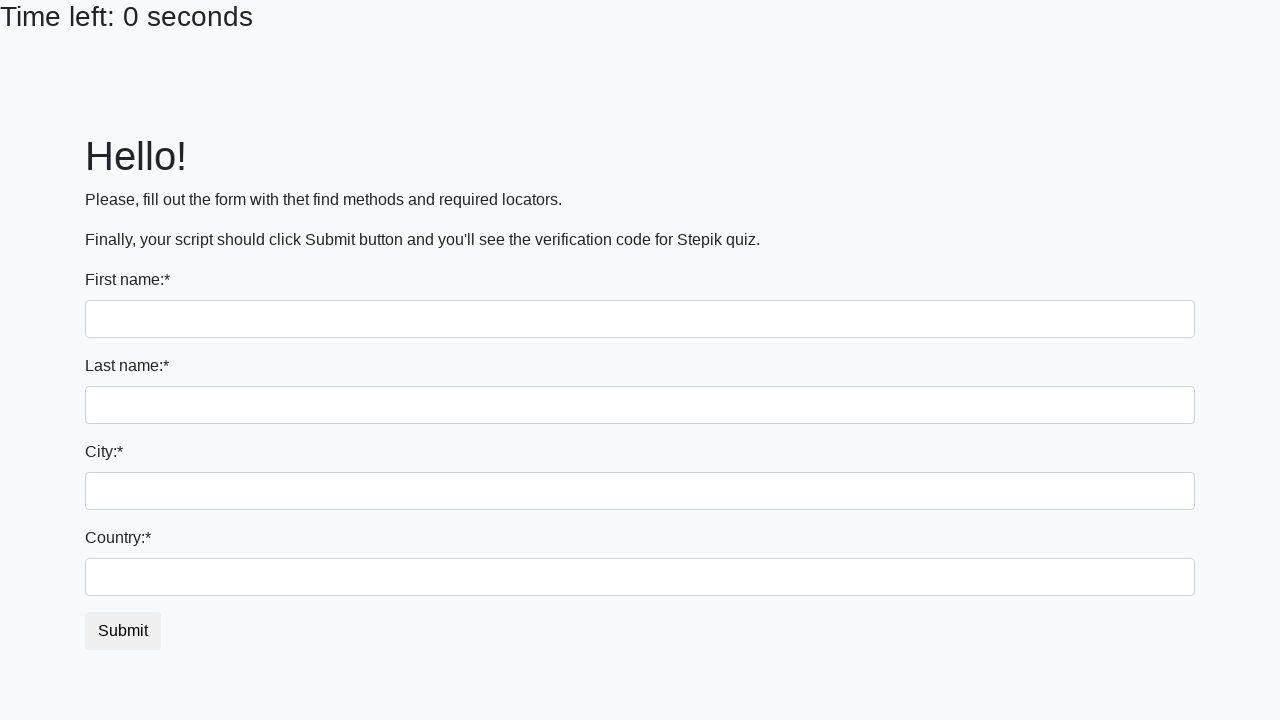